Clicks the footer Episodes link and verifies navigation to the Episodes section

Starting URL: http://synthesis-workshop.com.s3-website-us-east-1.amazonaws.com/

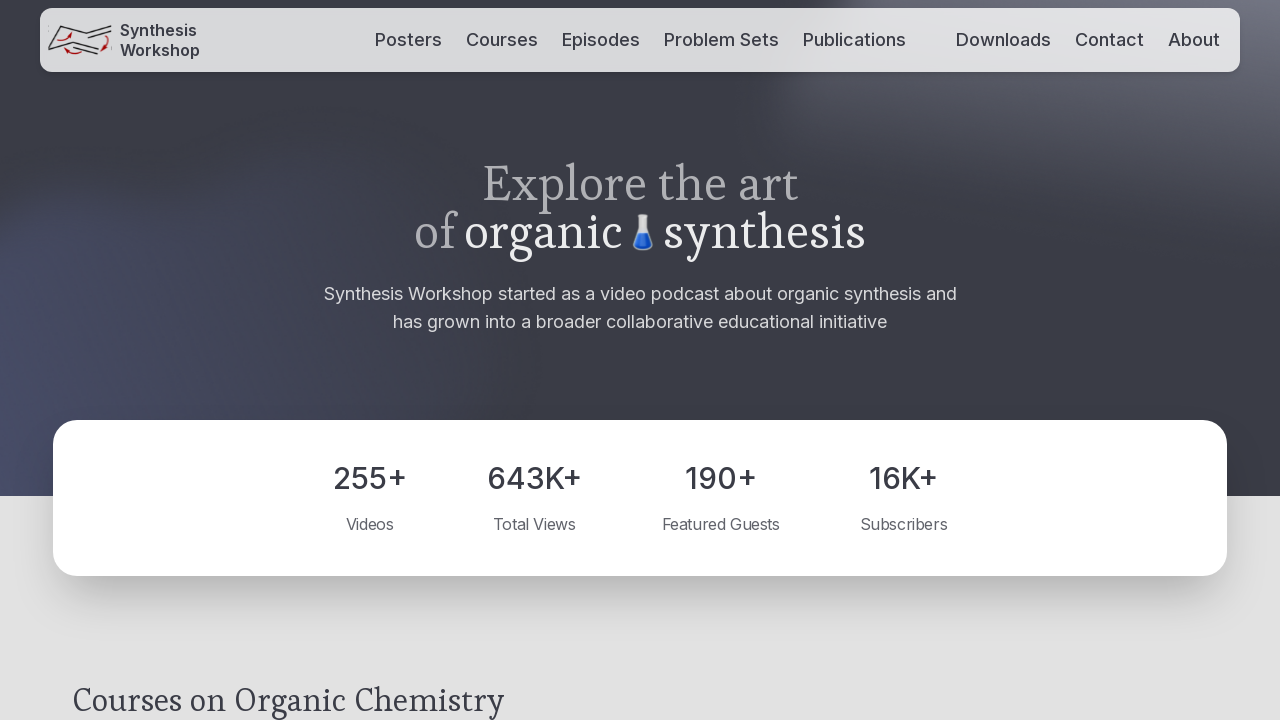

Clicked the Episodes link in footer at (635, 486) on internal:role=contentinfo >> internal:role=link[name="Episodes"i]
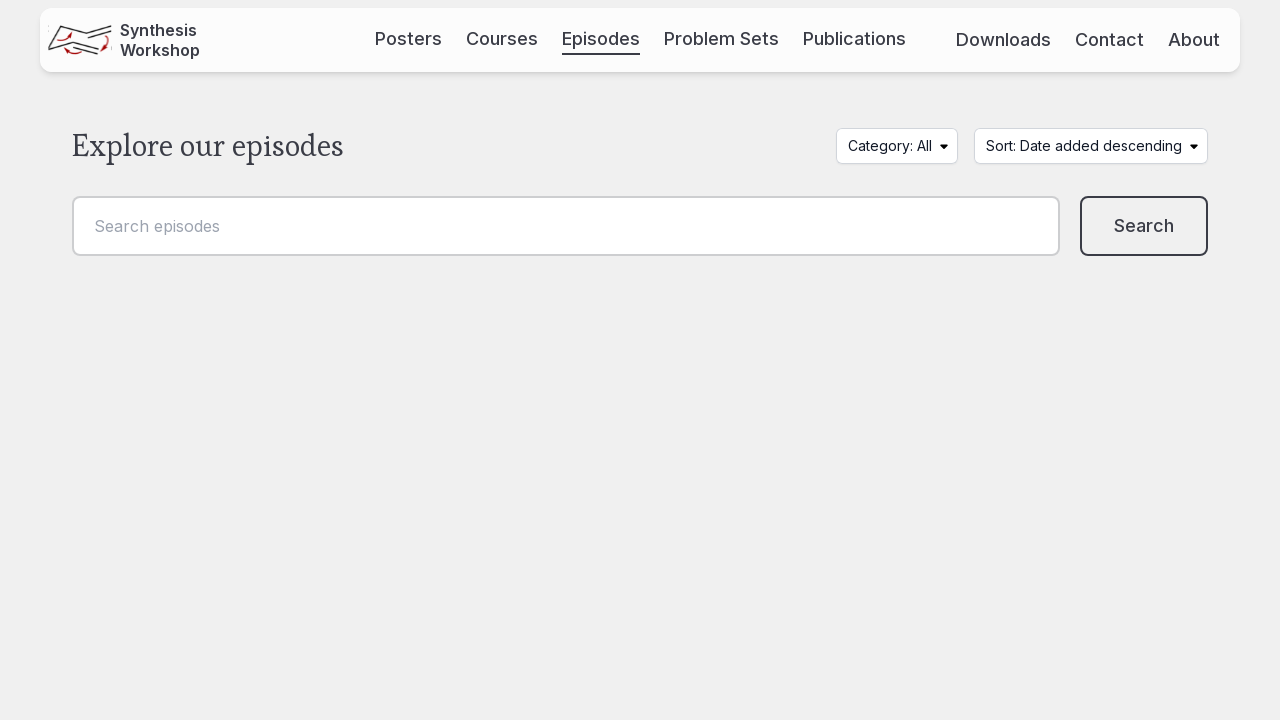

Navigation to Episodes section completed - URL verified
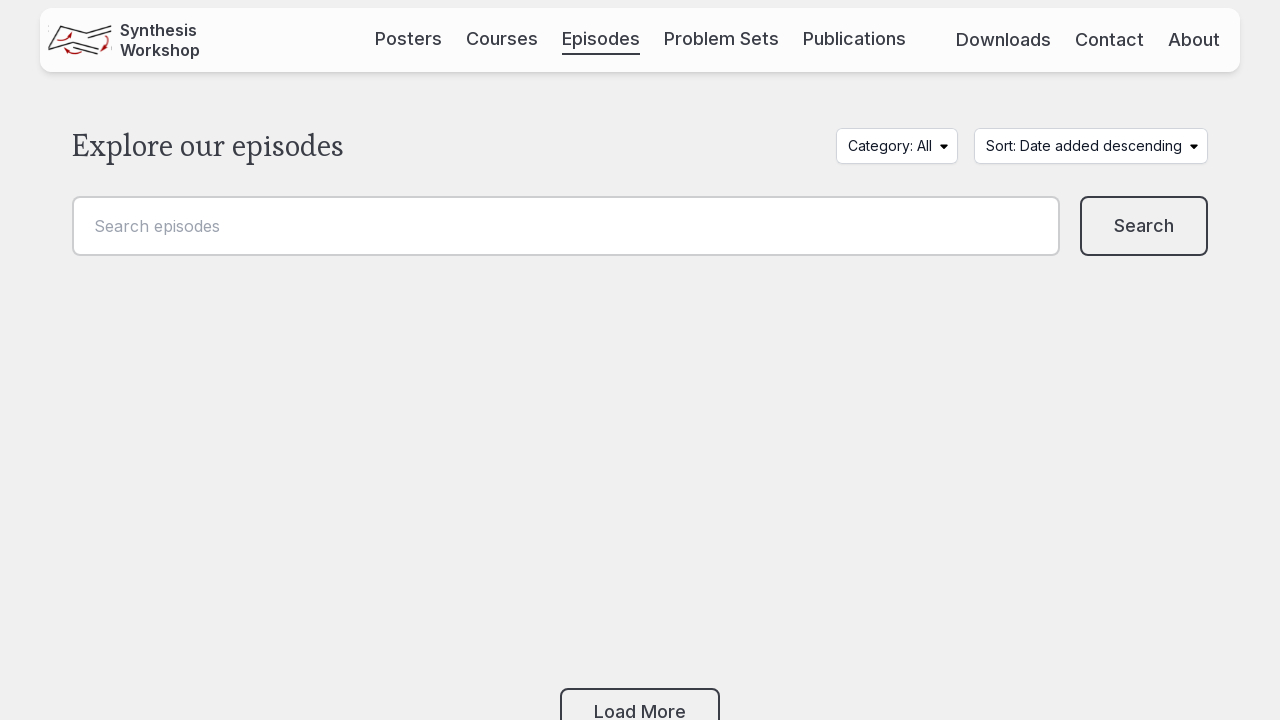

Episodes page heading 'Explore our episodes' is now visible
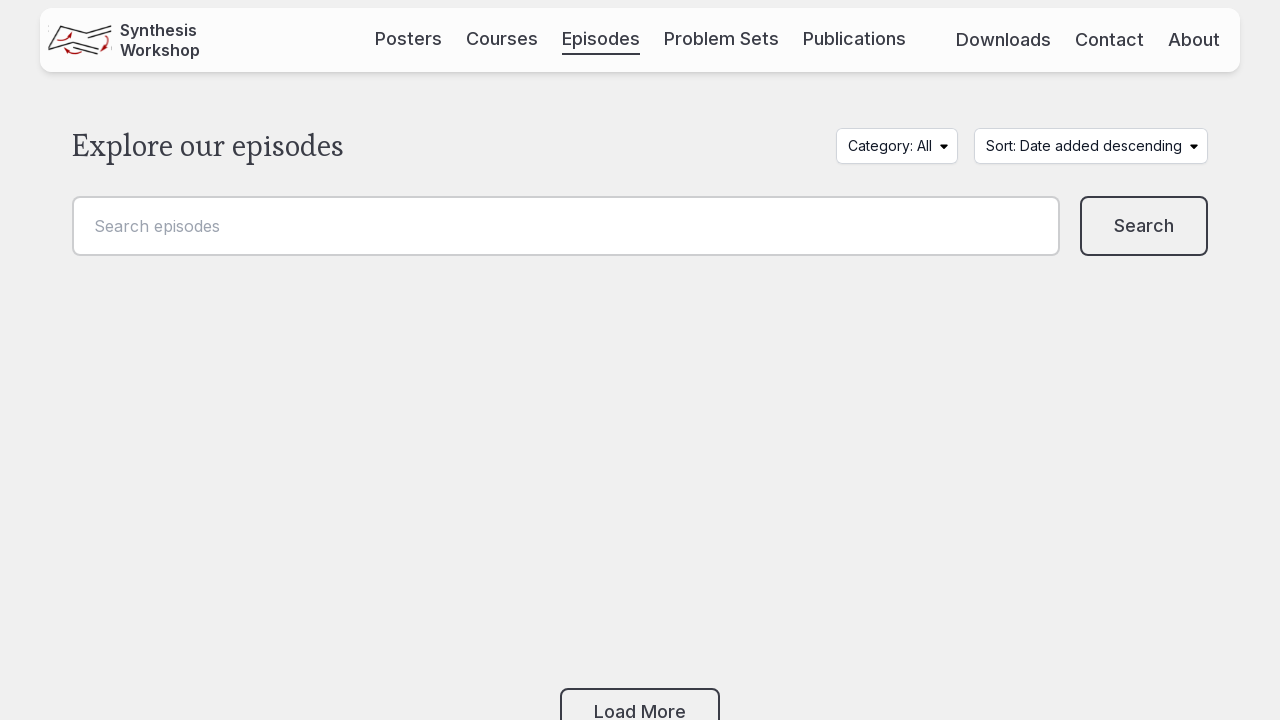

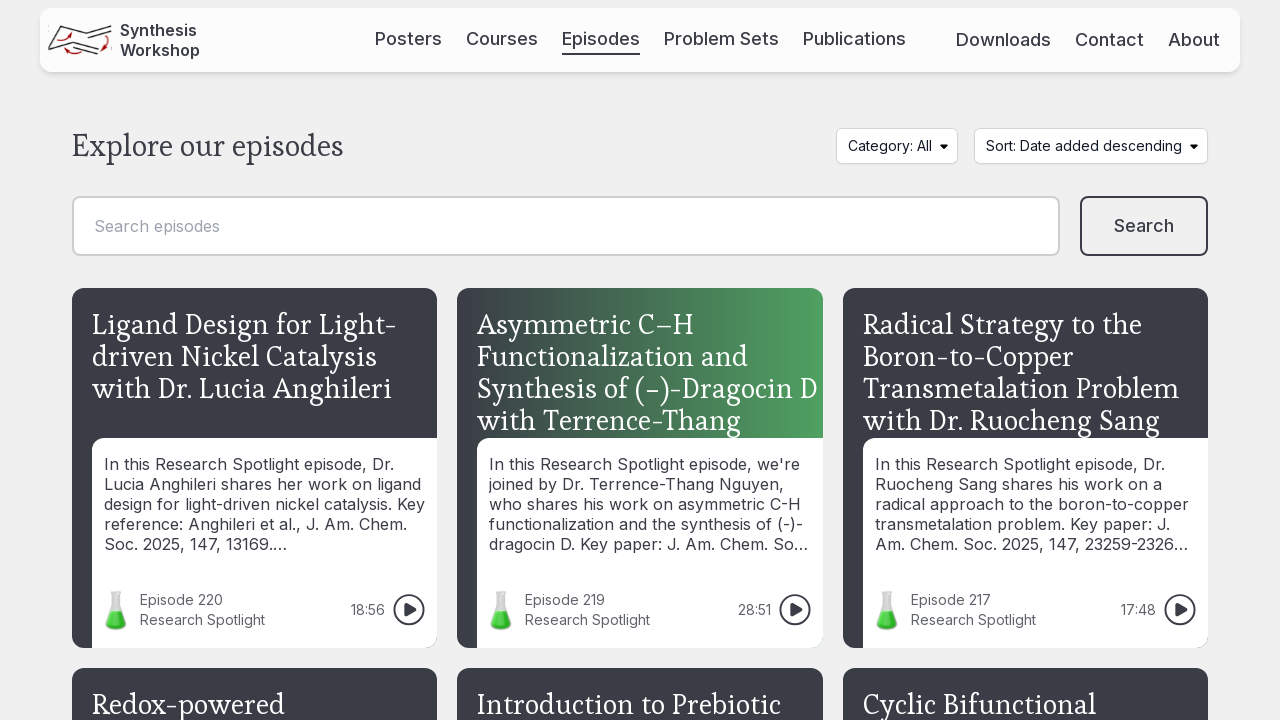